Tests dynamic control functionality with explicit waits, removing a checkbox, verifying the removal message, adding it back, and verifying the restoration message

Starting URL: https://the-internet.herokuapp.com/dynamic_controls

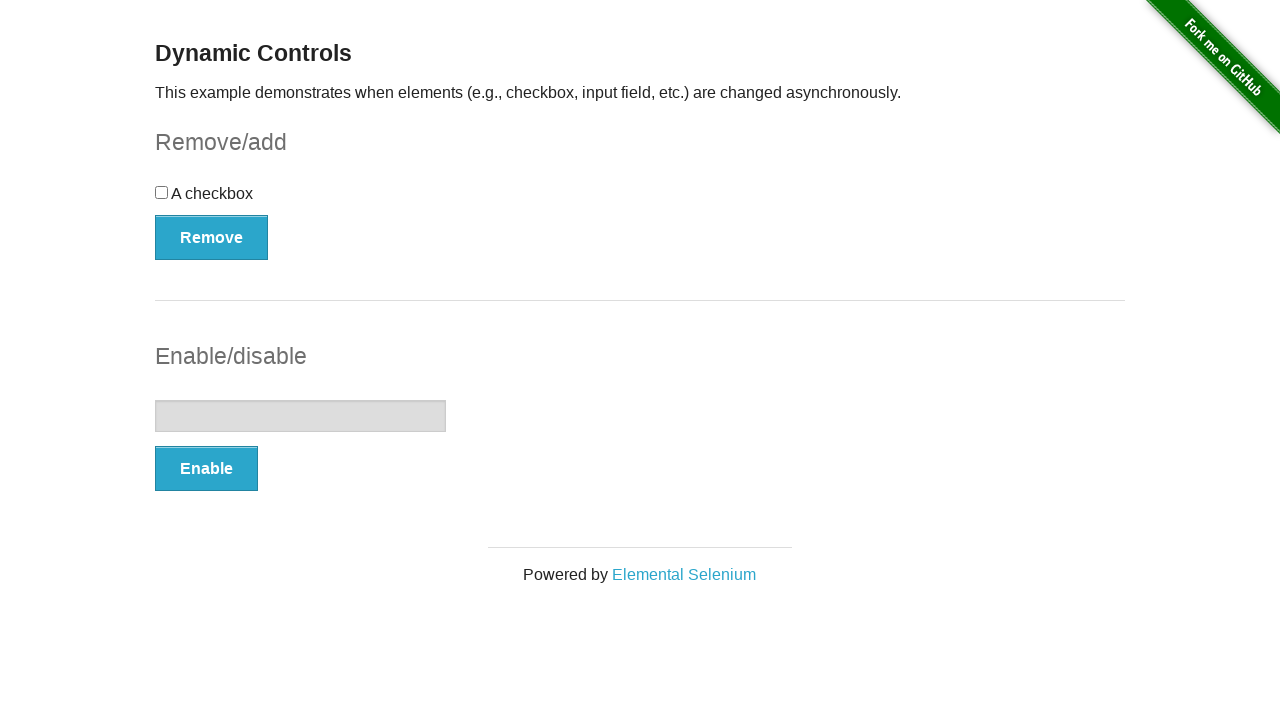

Navigated to dynamic controls test page
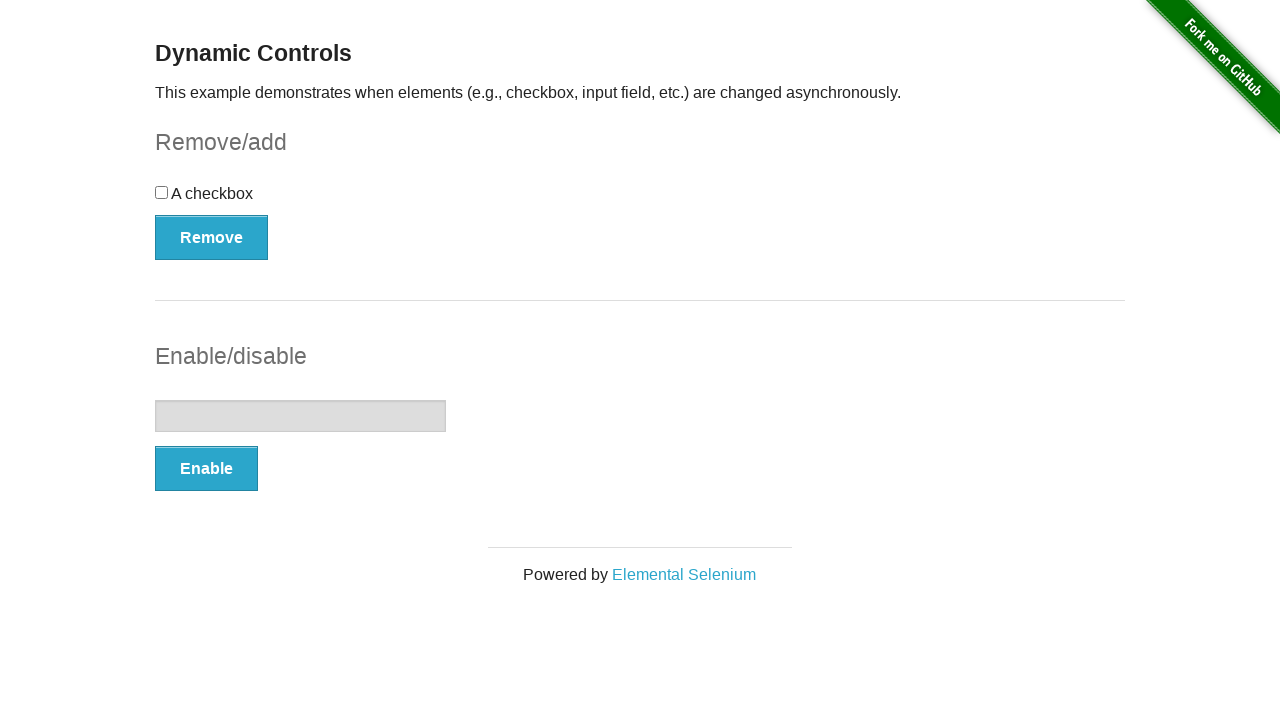

Clicked Remove button to remove the checkbox at (212, 237) on button:has-text('Remove')
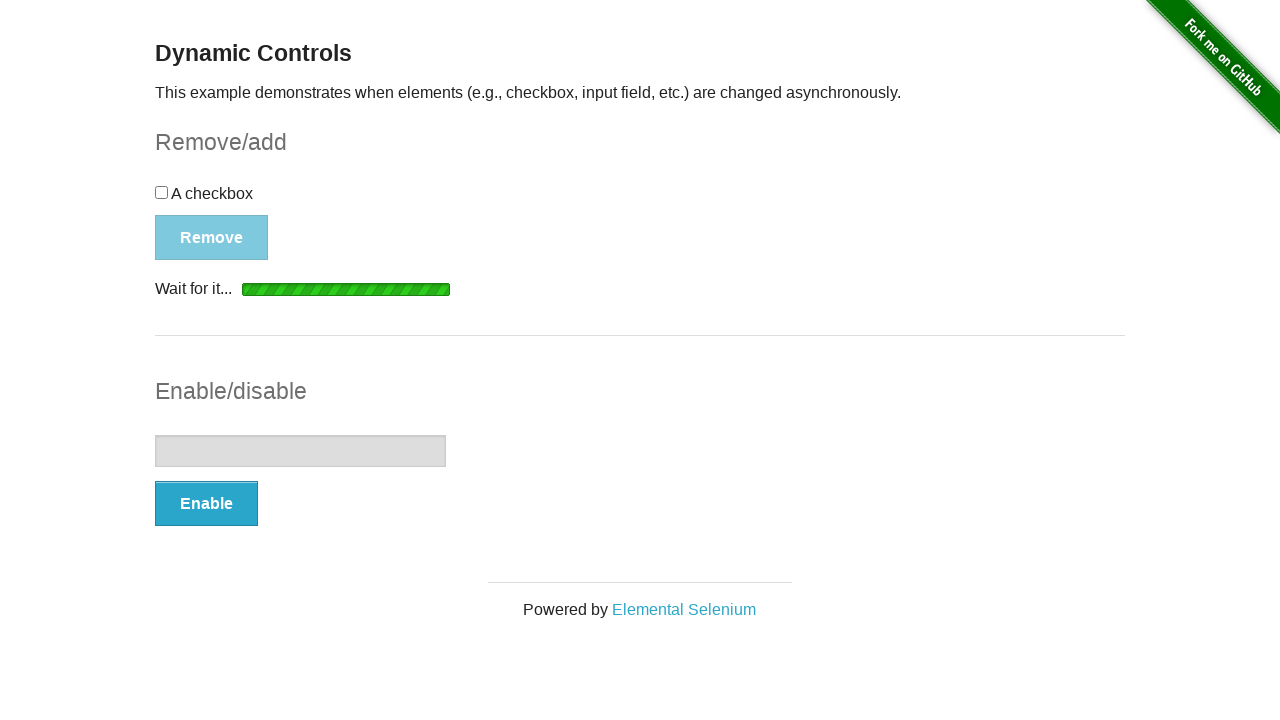

Verified removal message "It's gone!" appeared
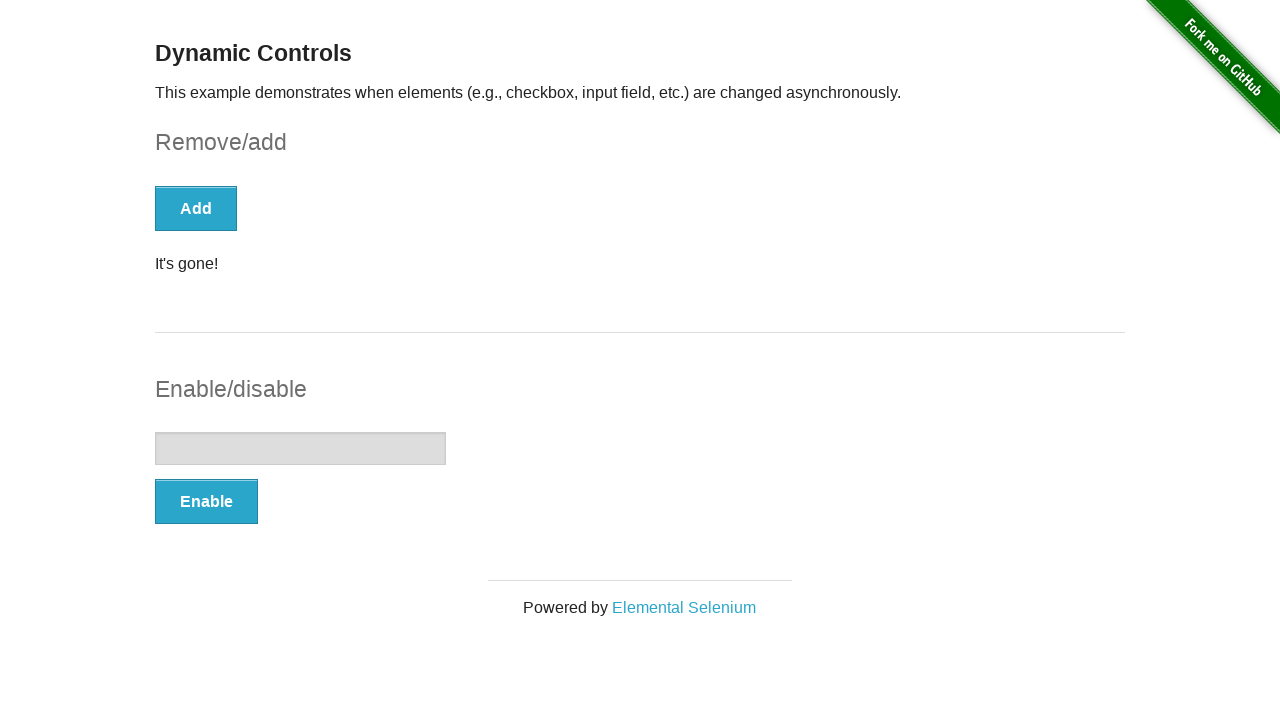

Clicked Add button to restore the checkbox at (196, 208) on button:has-text('Add')
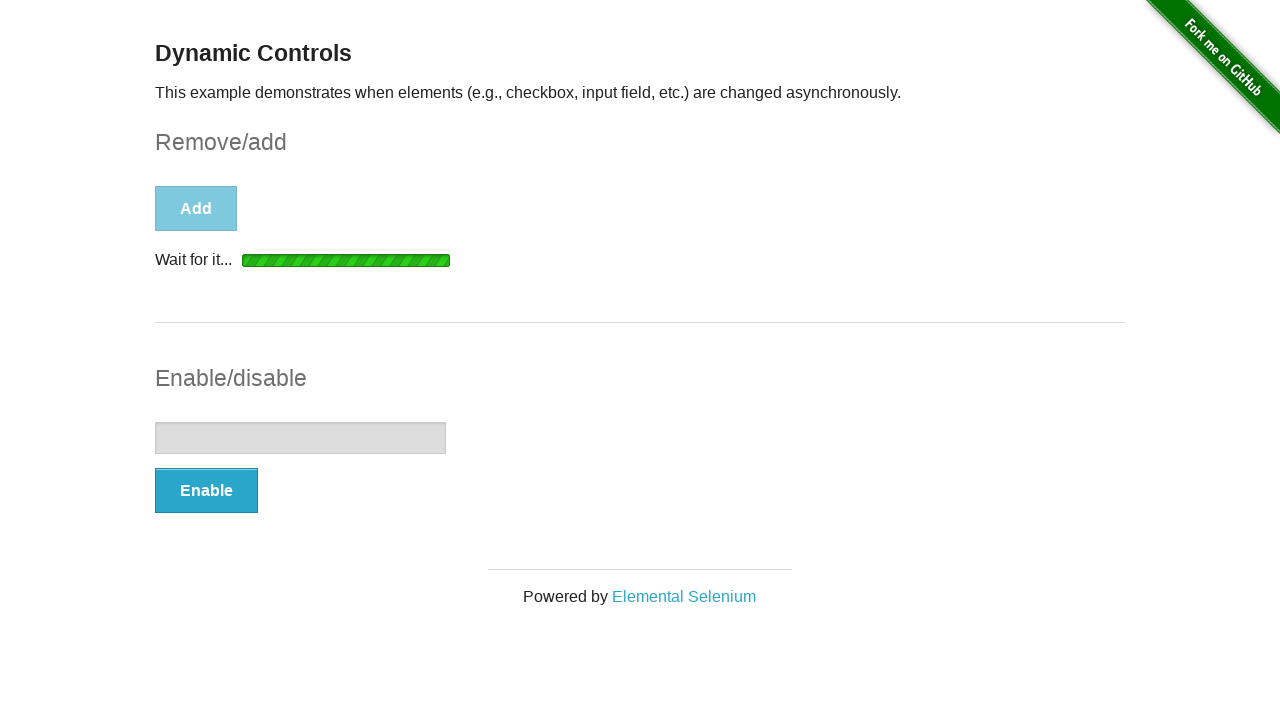

Verified restoration message "It's back!" appeared
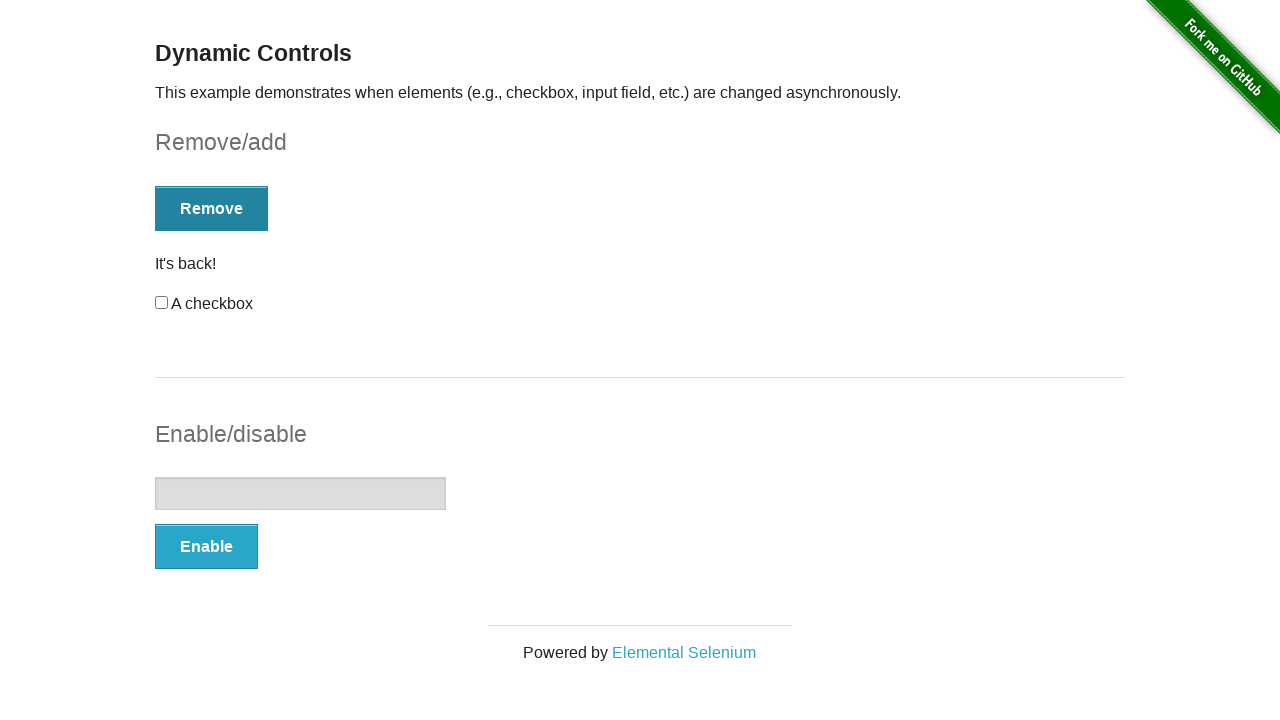

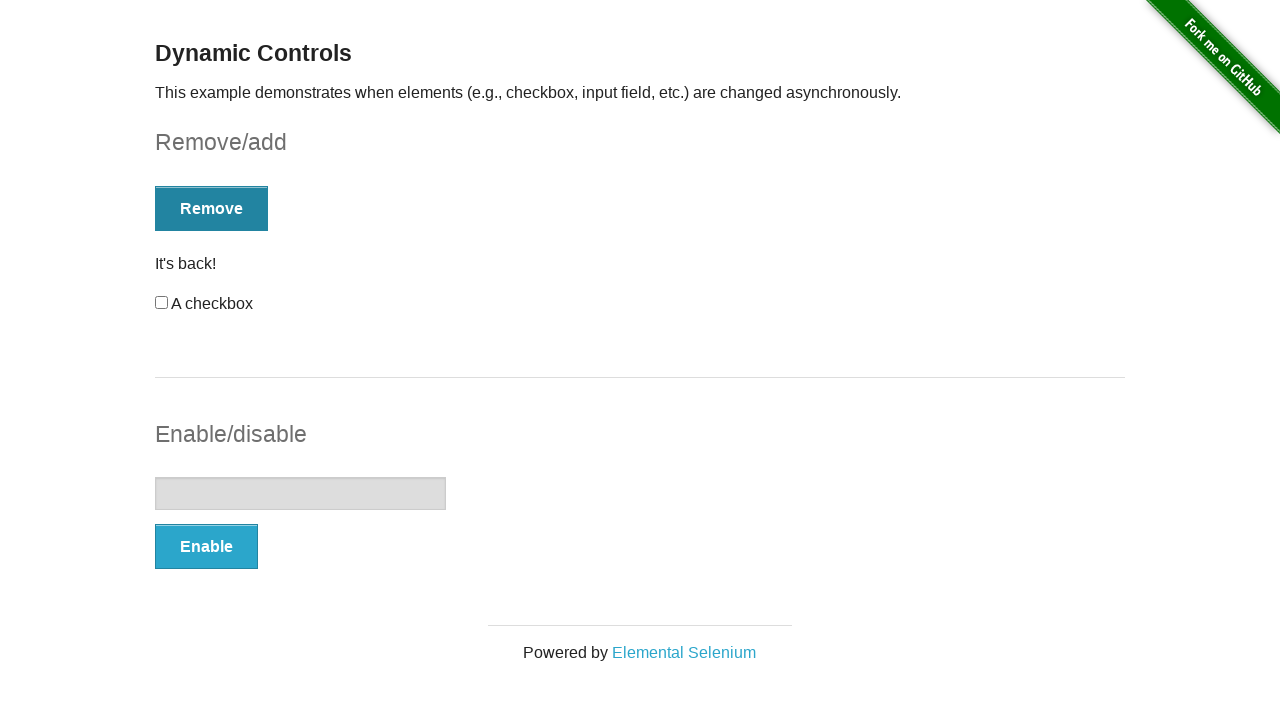